Tests class attribute functionality by clicking the Class Attribute link, clicking the primary button which triggers an alert, accepting the alert, and returning to the home page

Starting URL: http://uitestingplayground.com/

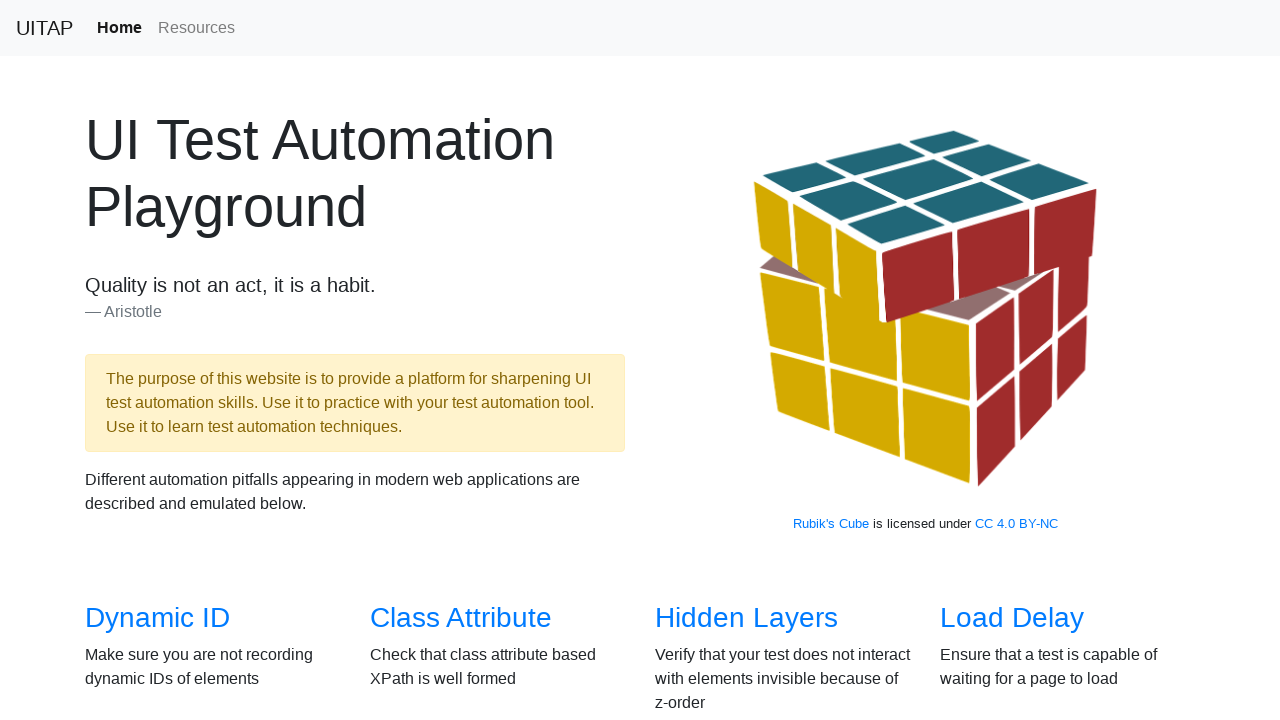

Clicked Class Attribute link at (461, 618) on a[href="/classattr"]
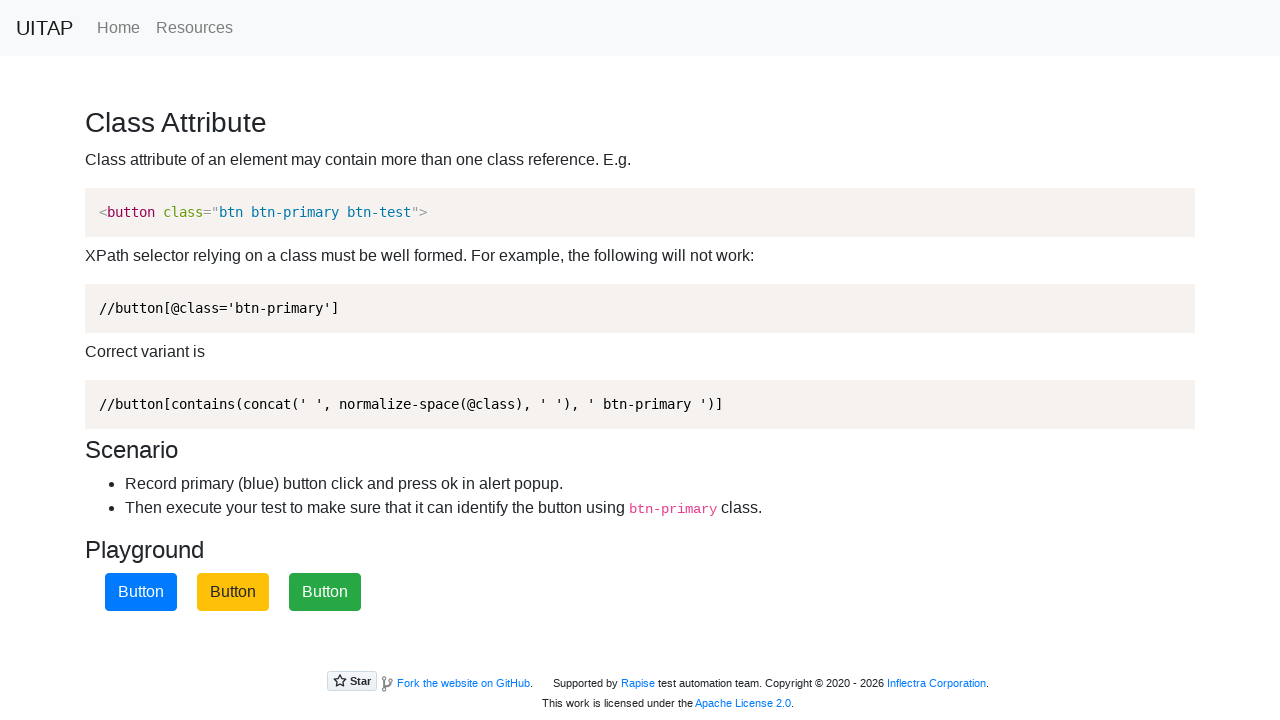

Clicked primary button which triggered an alert at (141, 592) on xpath=//button[contains(@class, "btn-primary")]
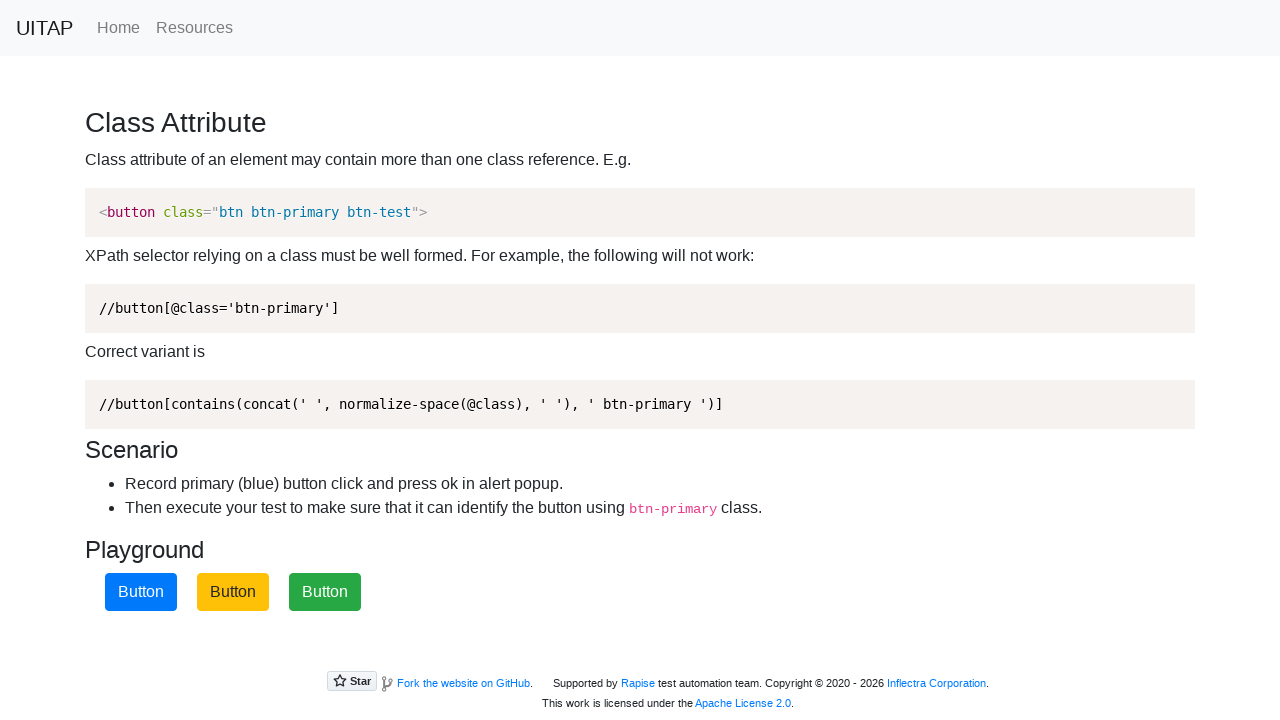

Set up alert handler to accept dialogs
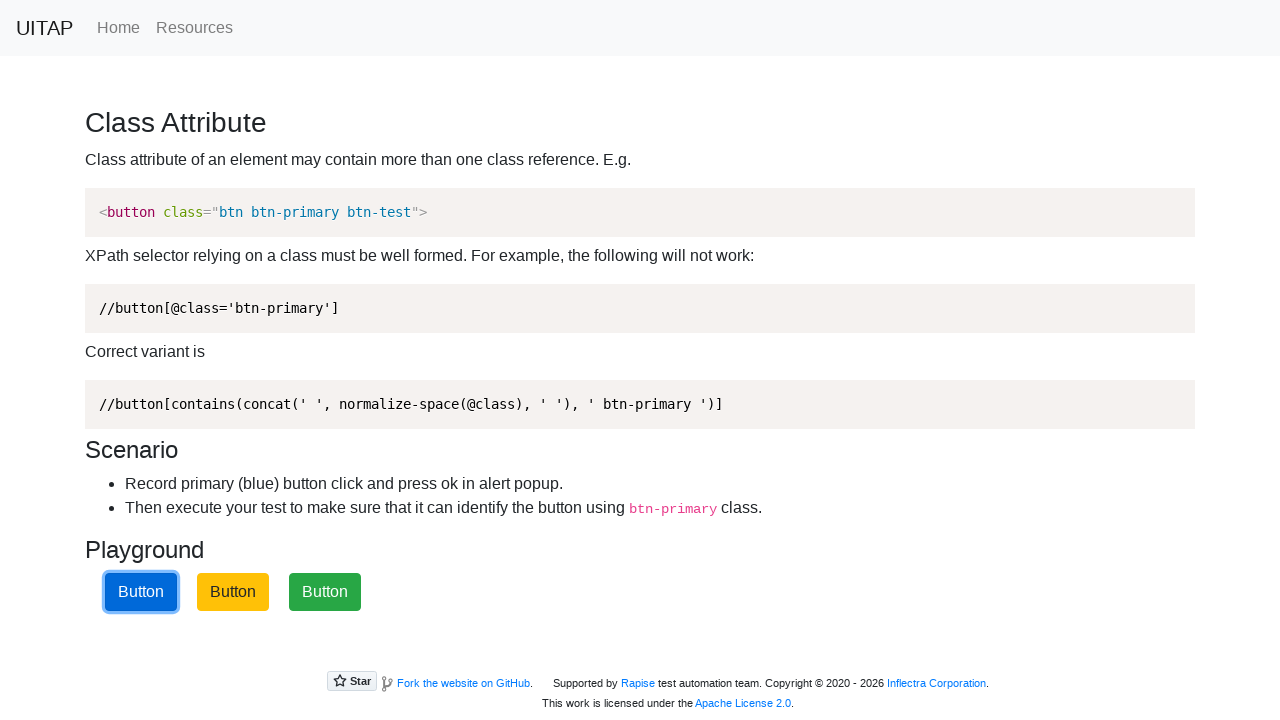

Waited for alert to be processed
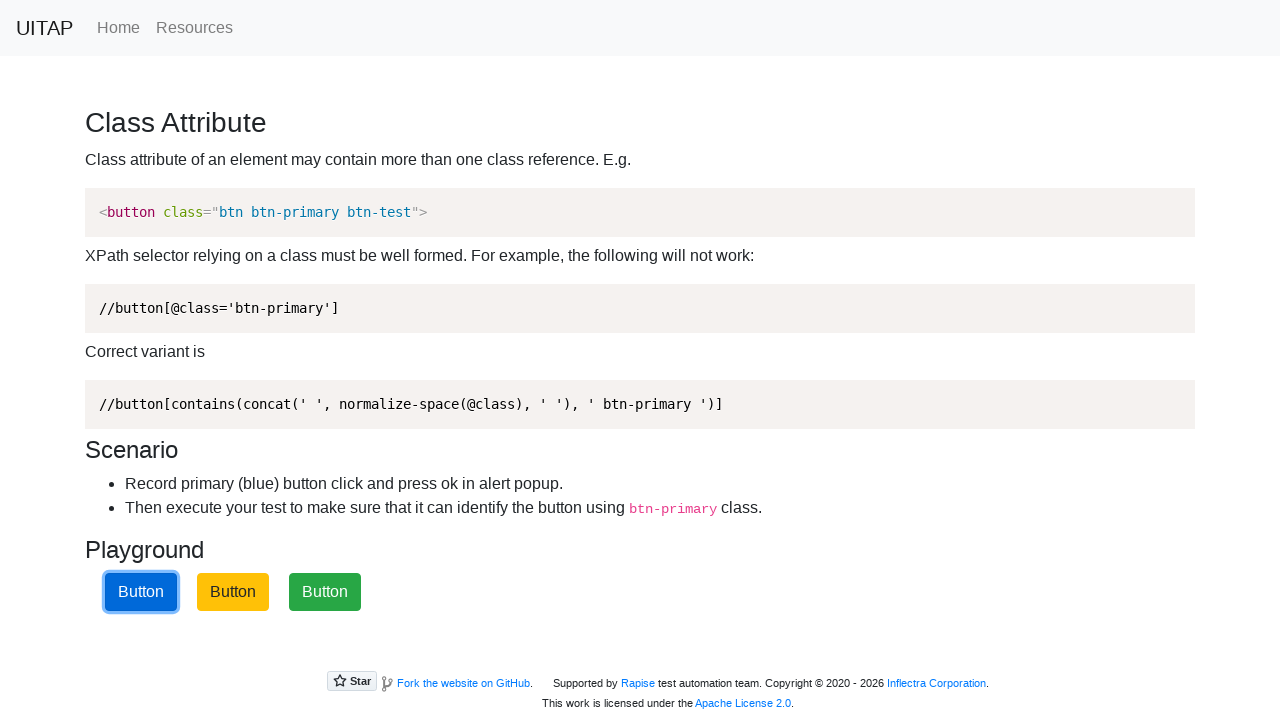

Clicked home link to return to main page at (44, 28) on a[href="/"]
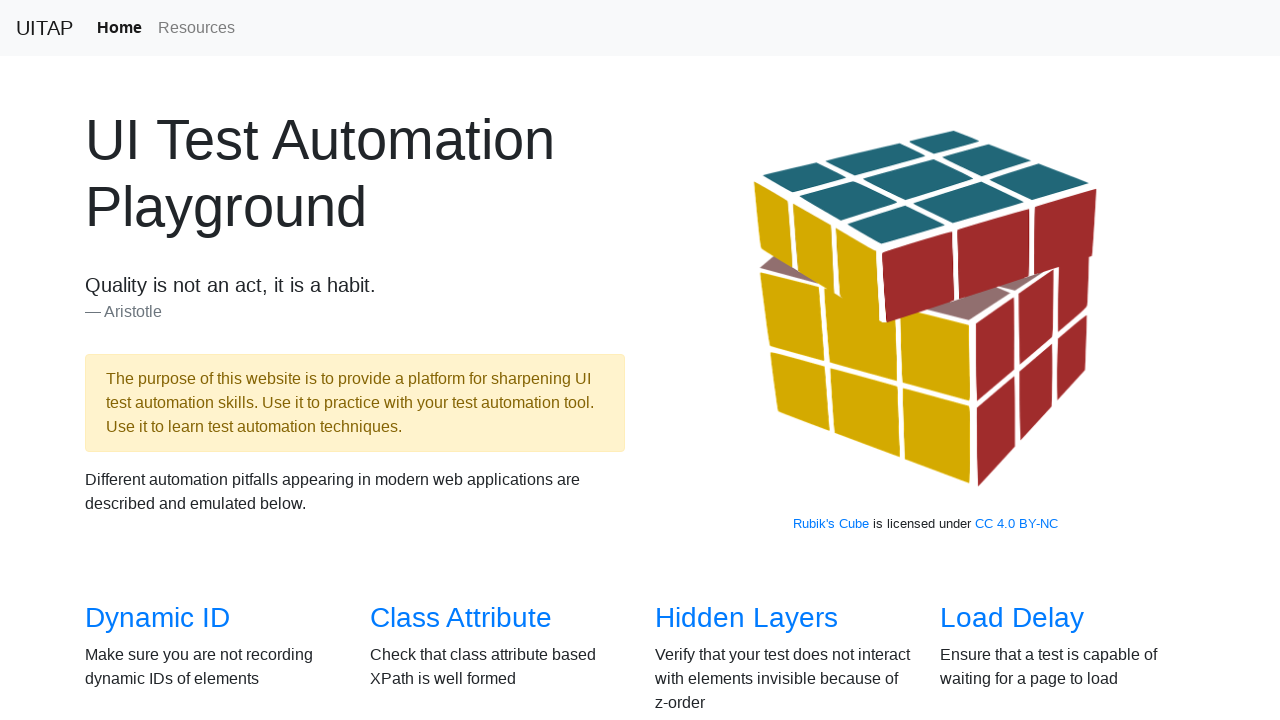

Verified title element is displayed on home page
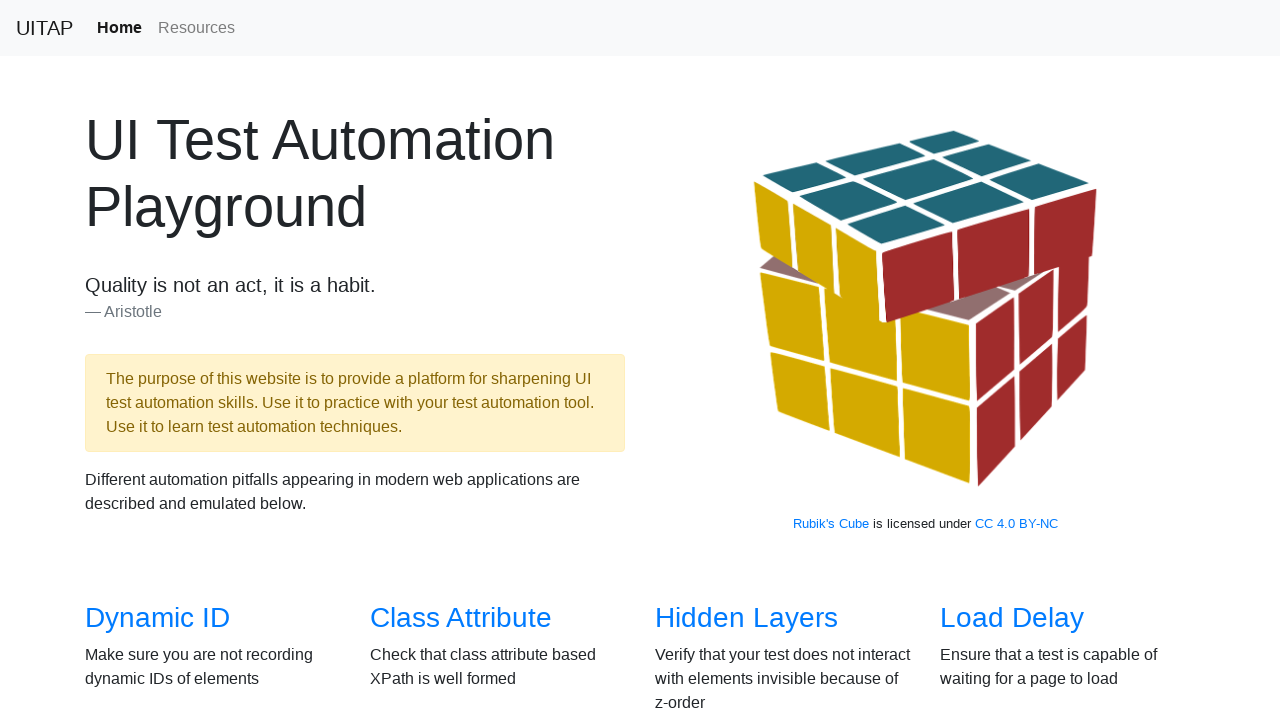

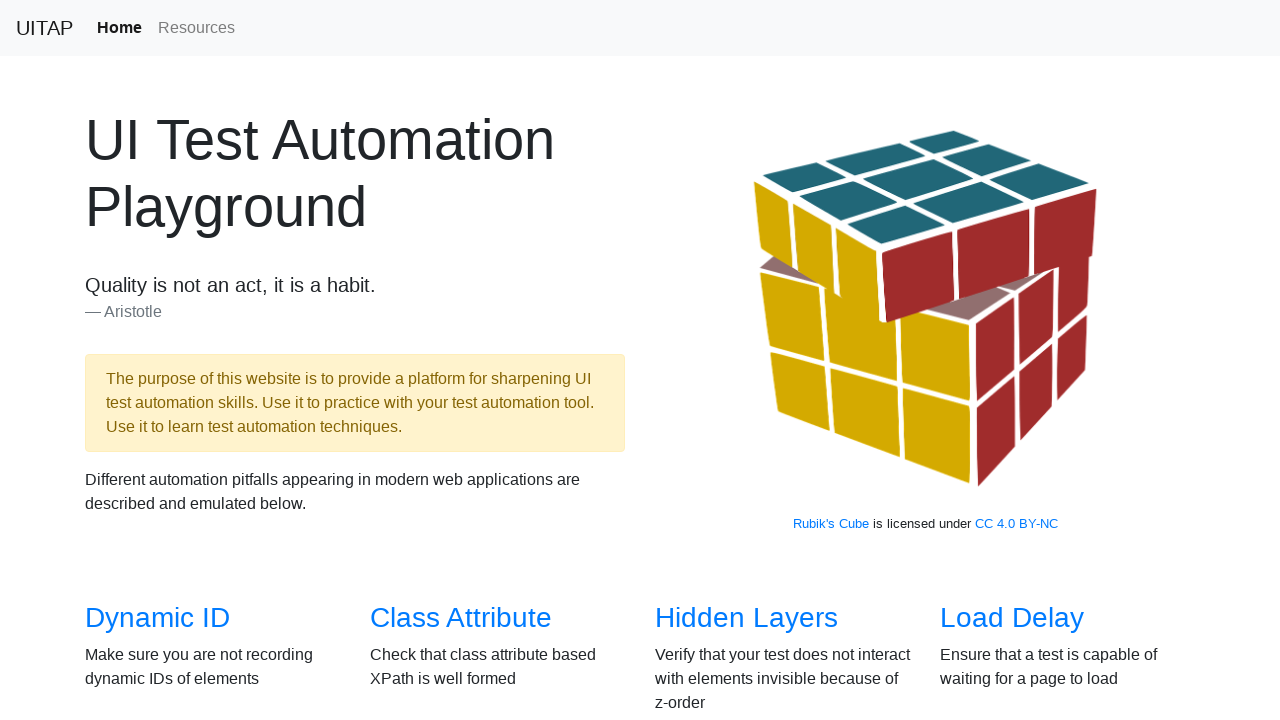